Navigates to SpiceJet website and verifies the presence of React root element

Starting URL: https://www.spicejet.com

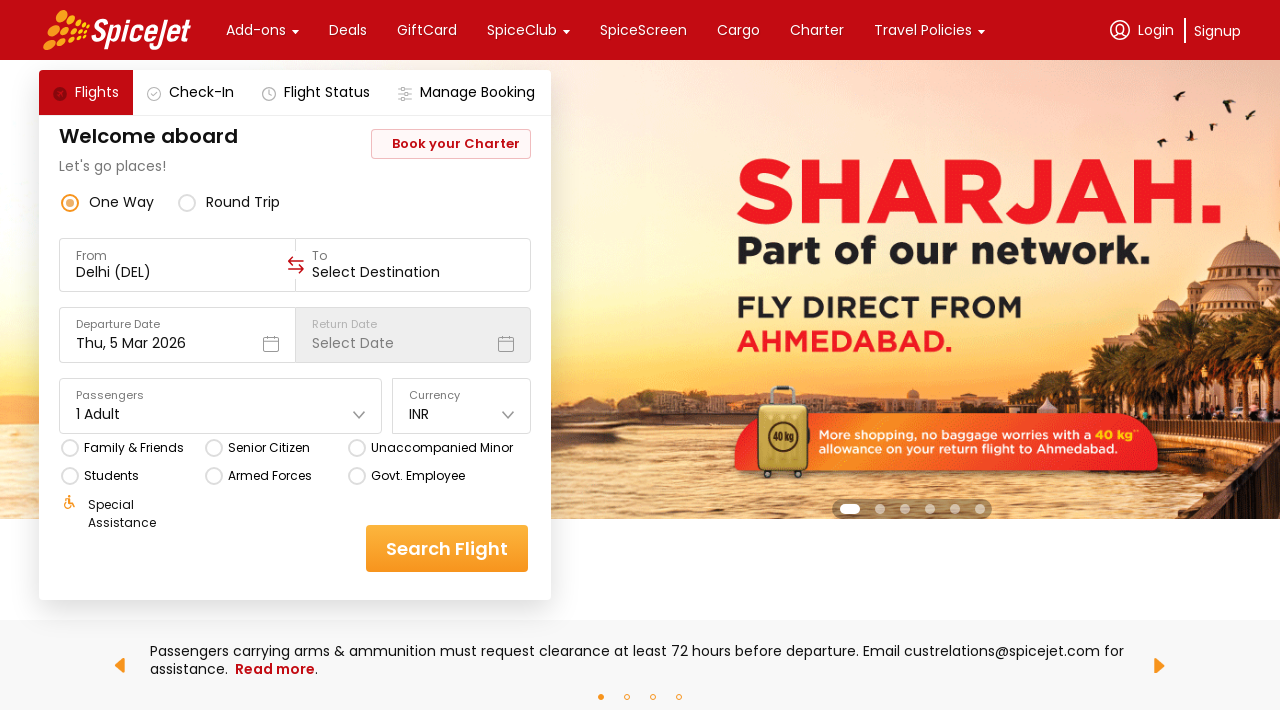

Waited for React root element to be present on SpiceJet website
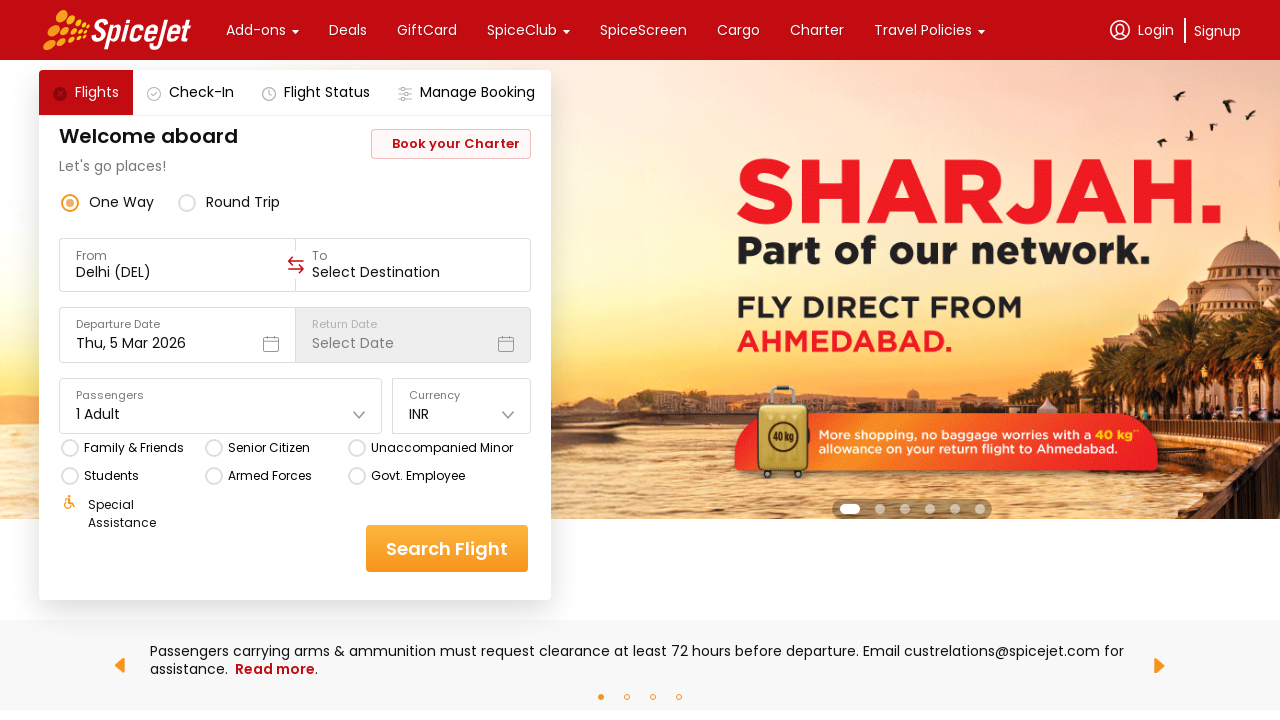

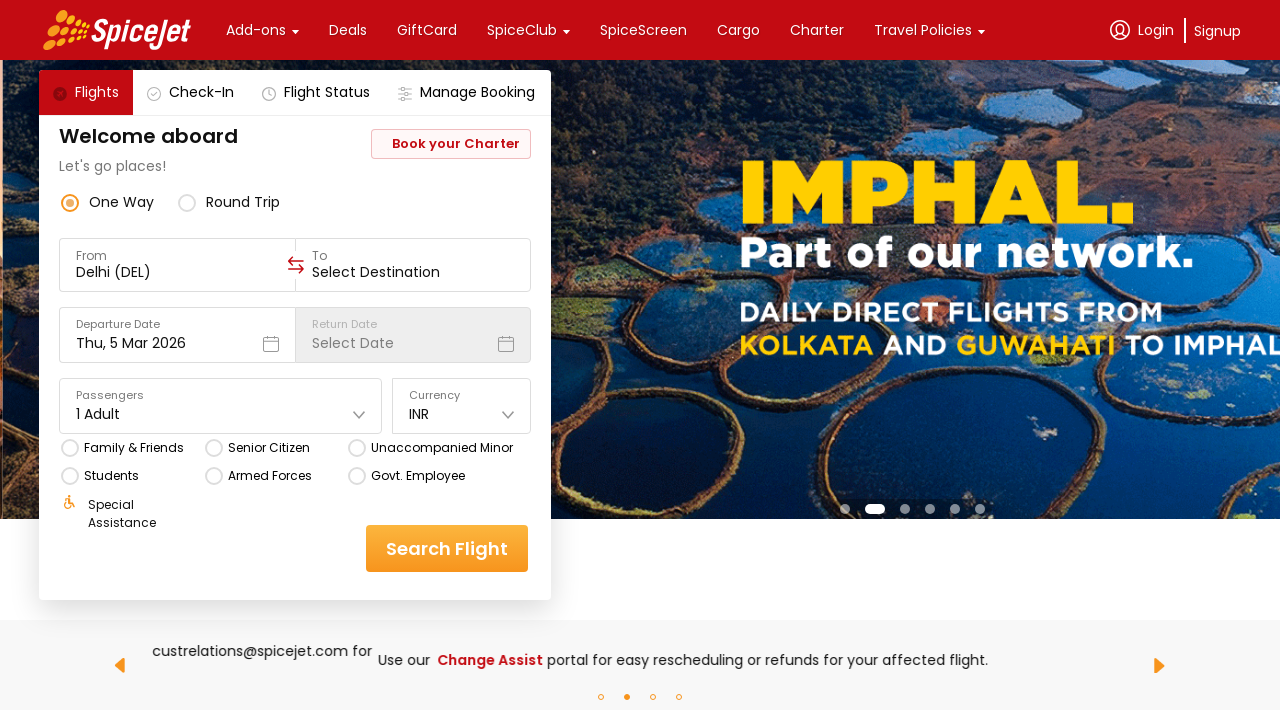